Tests checking the selection state of a checkbox element on a checkboxes demo page

Starting URL: https://the-internet.herokuapp.com/checkboxes

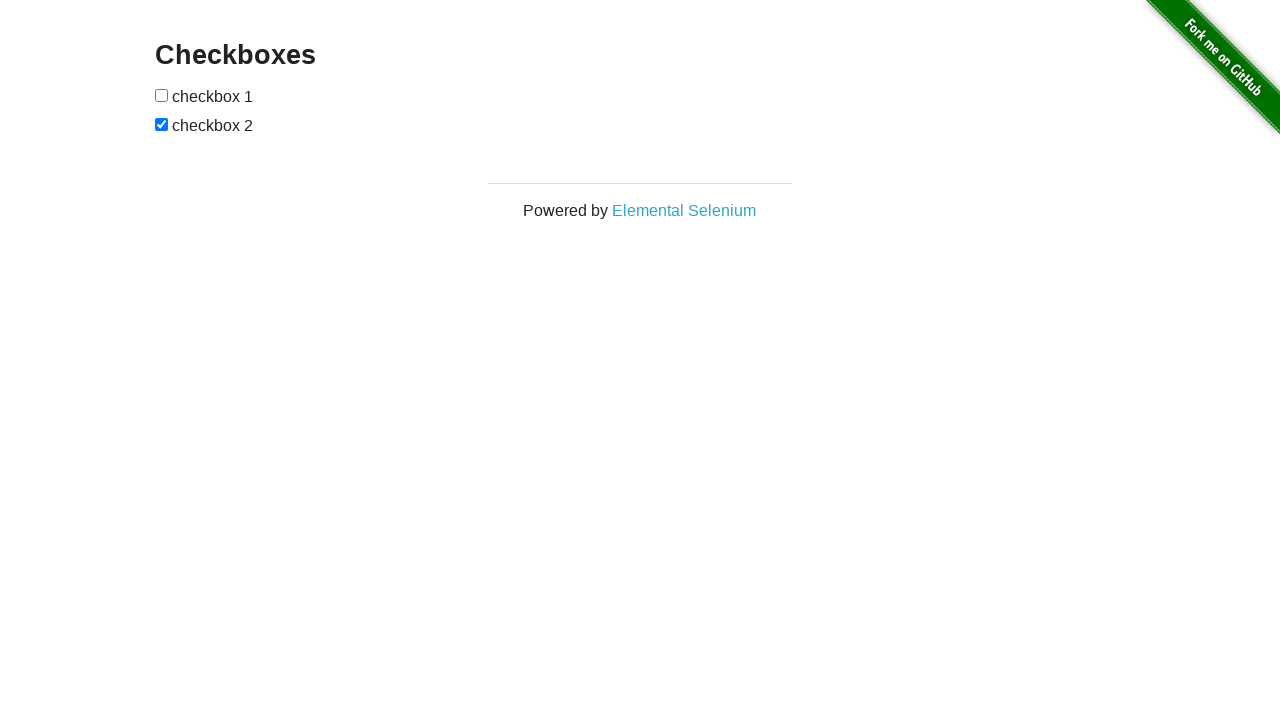

Waited for checkboxes to load on the page
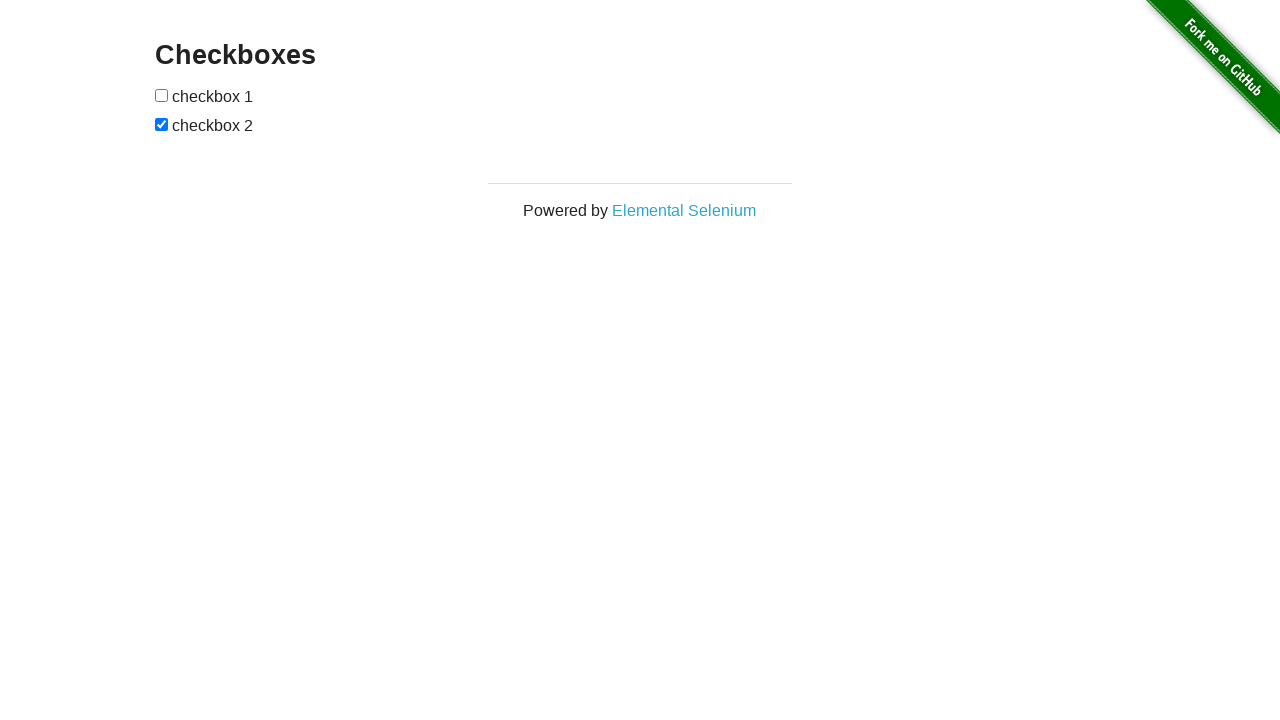

Clicked the first checkbox to toggle its selection state at (162, 95) on input[type='checkbox']:first-of-type
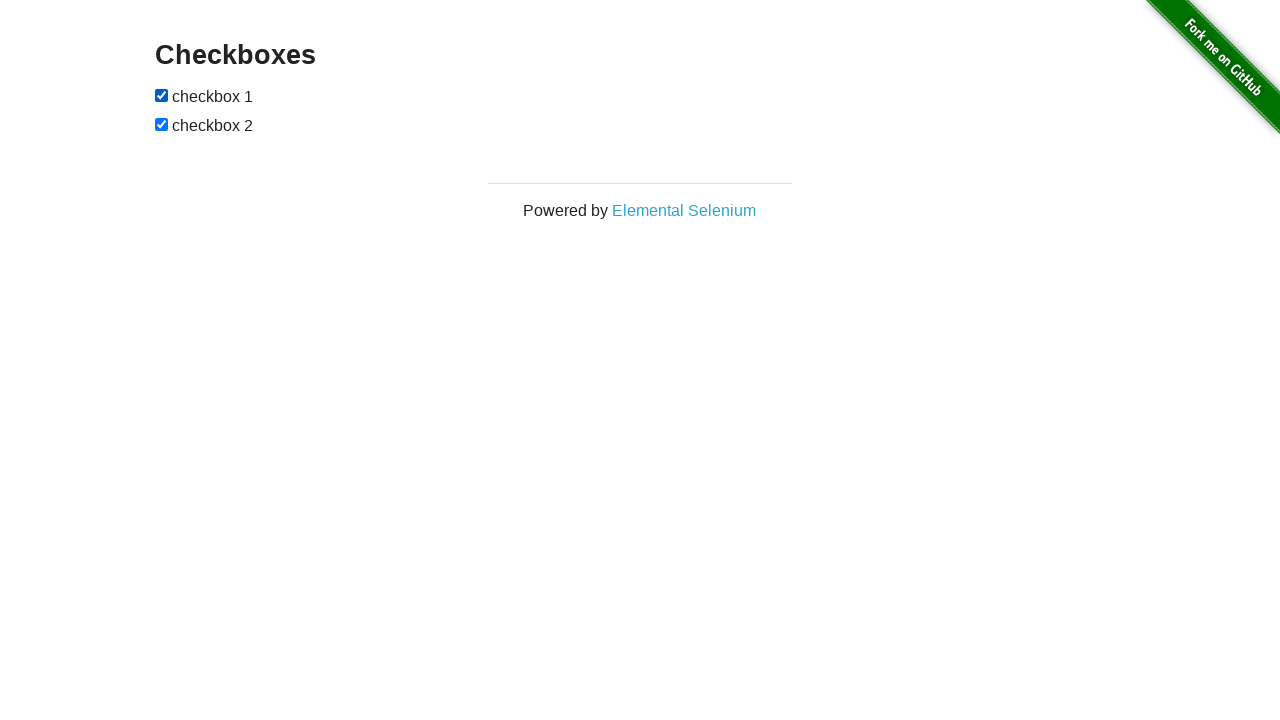

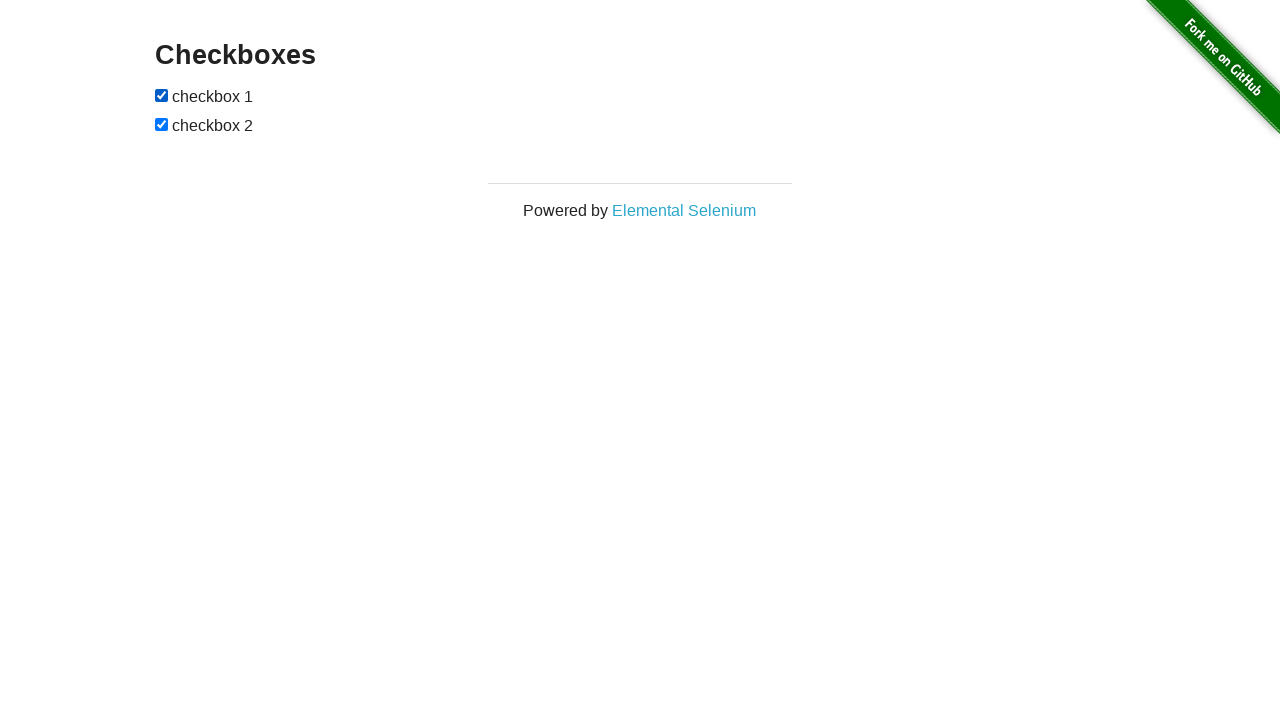